Navigates to the Range Rover website and verifies that clickable elements (buttons, links, spans) are present on the page

Starting URL: https://www.rangerover.com/de-de/range-rover/index.html

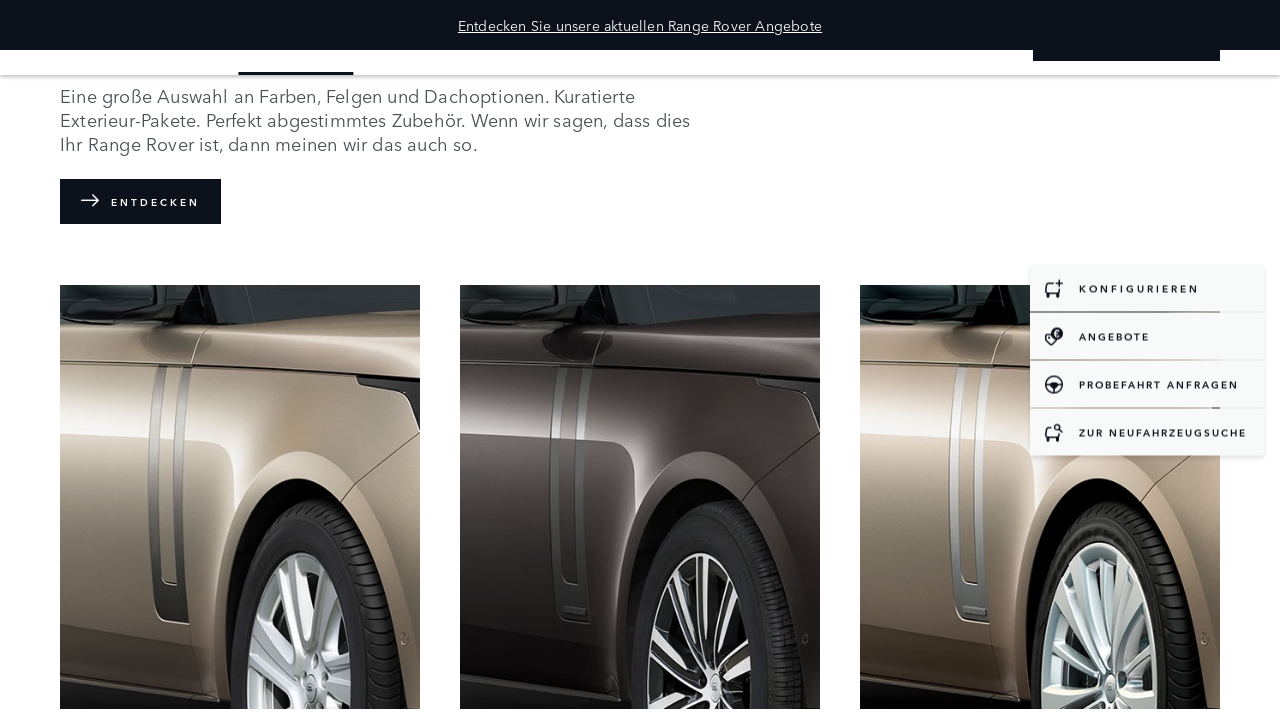

Page body loaded
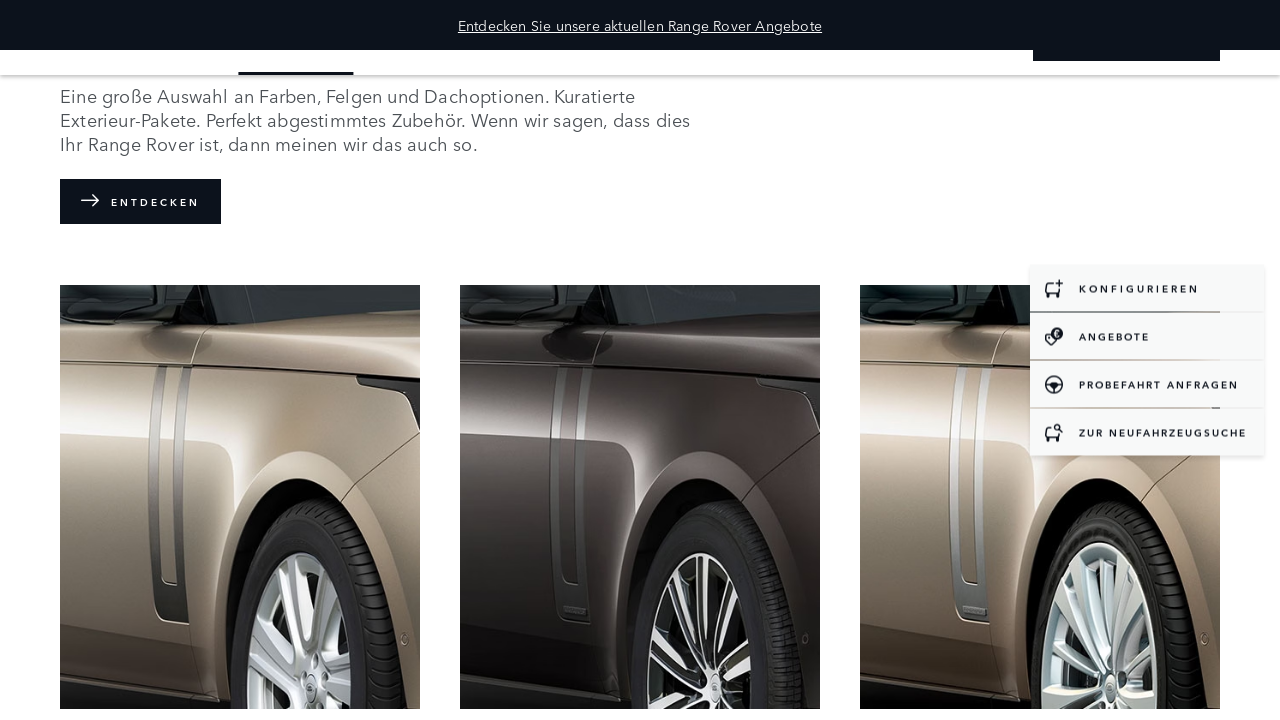

Located all button elements on the page
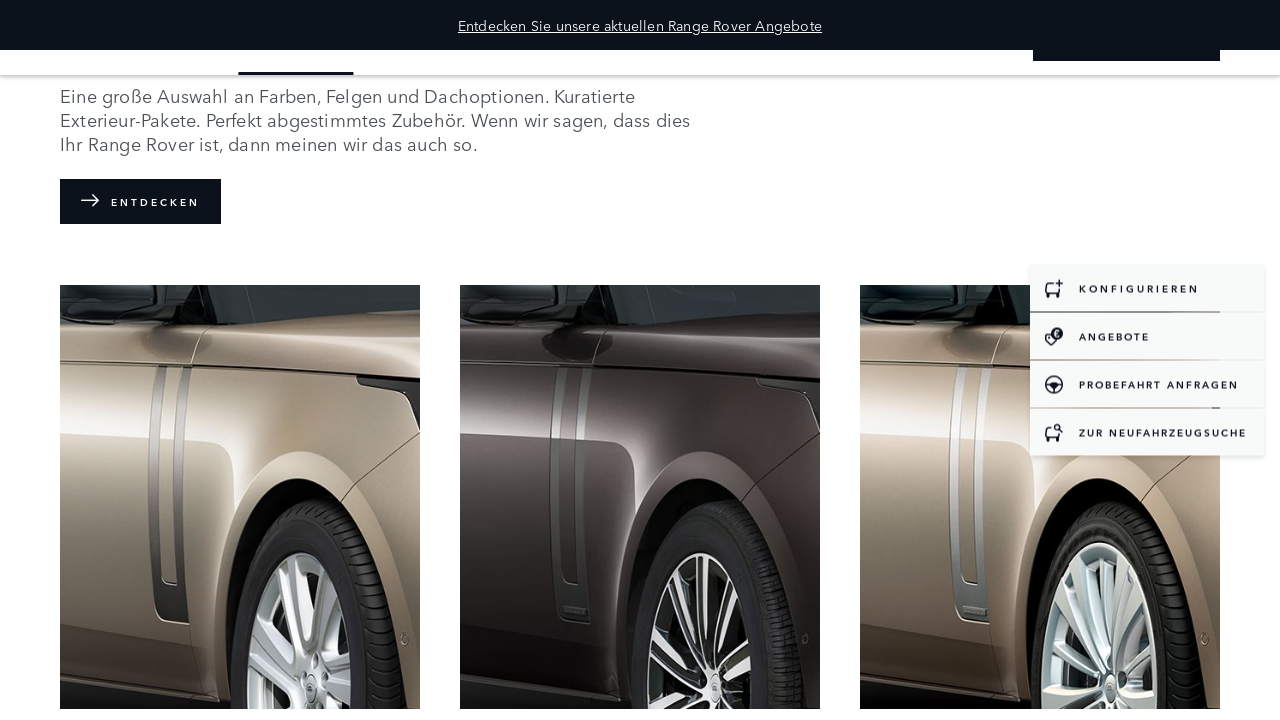

Located all link elements on the page
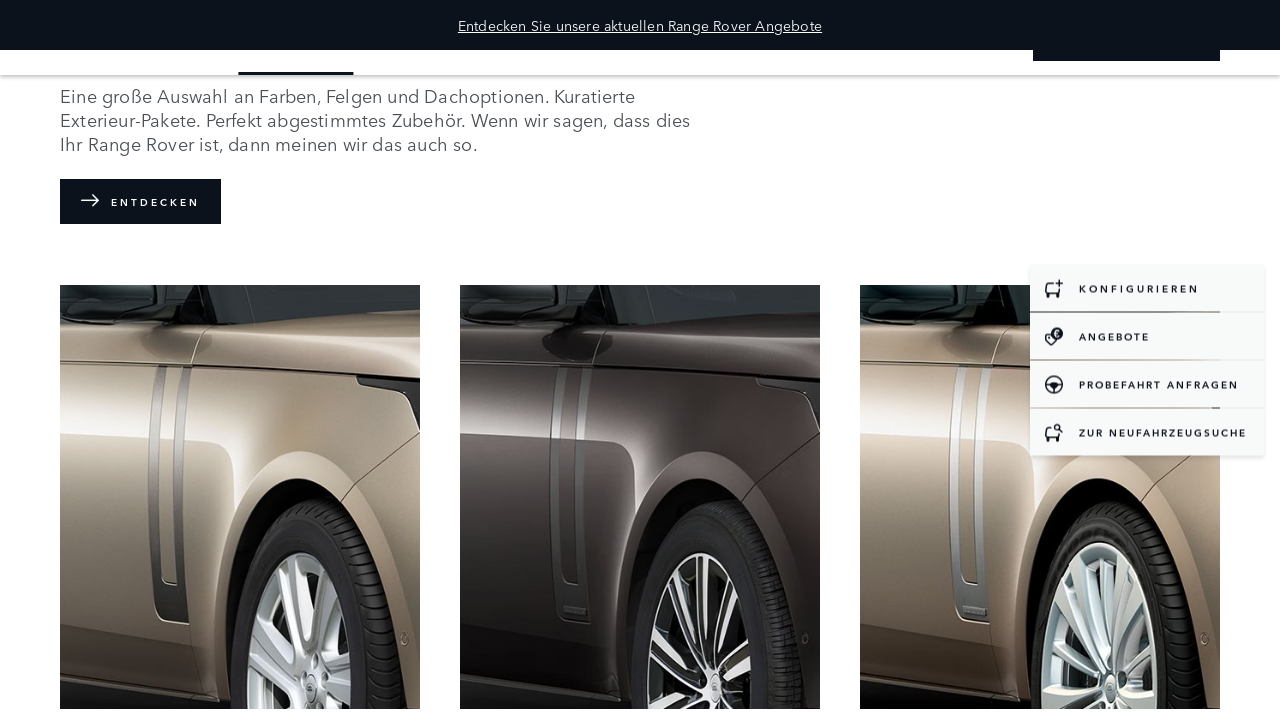

Located all span elements on the page
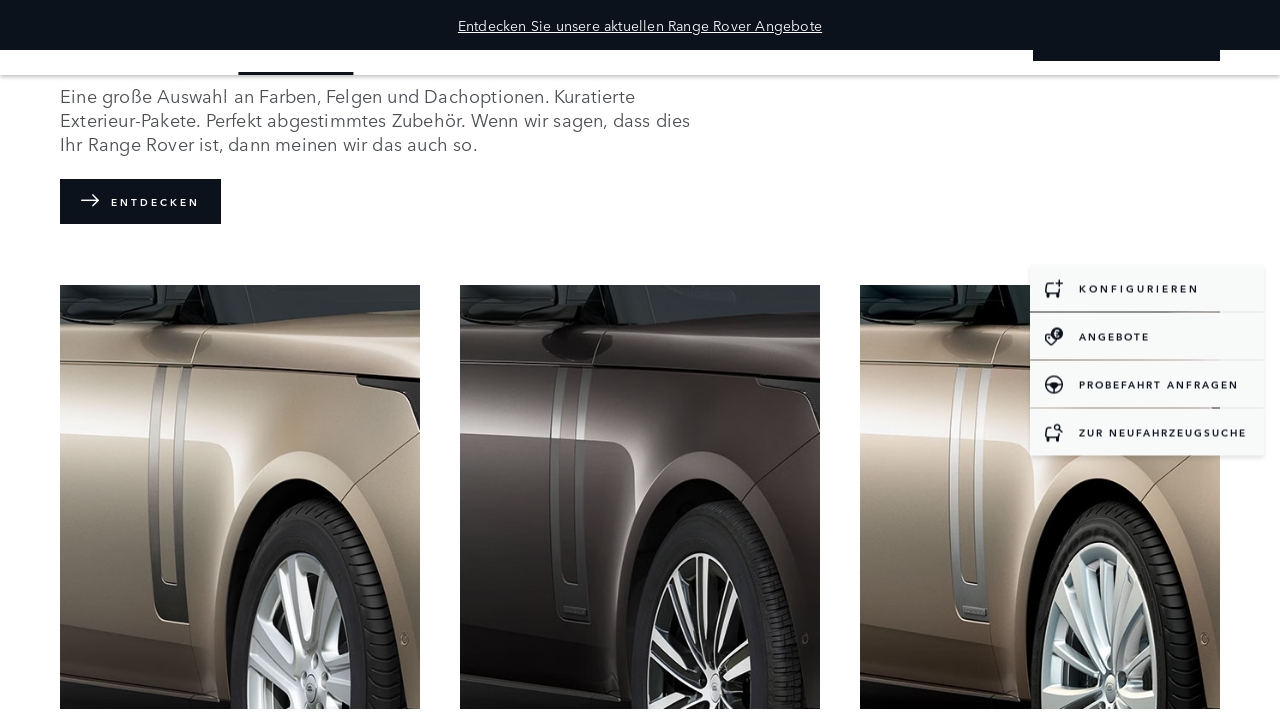

Verified 359 clickable elements found on the Range Rover website
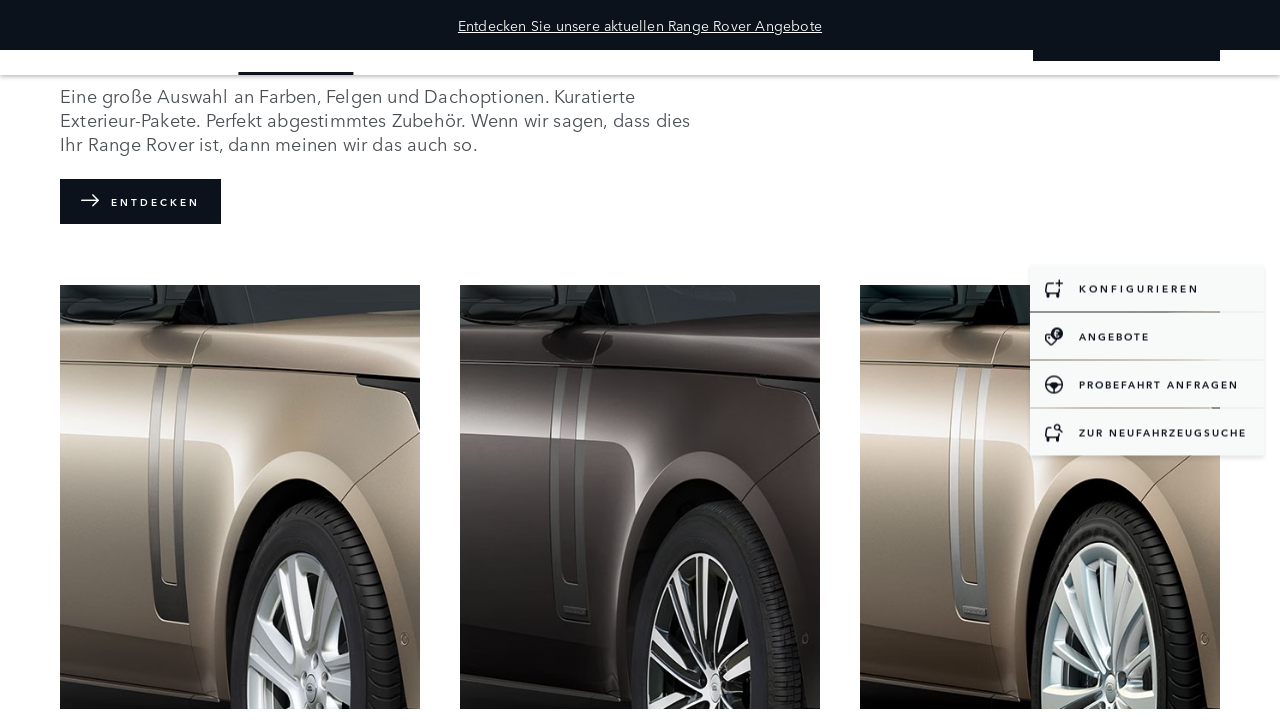

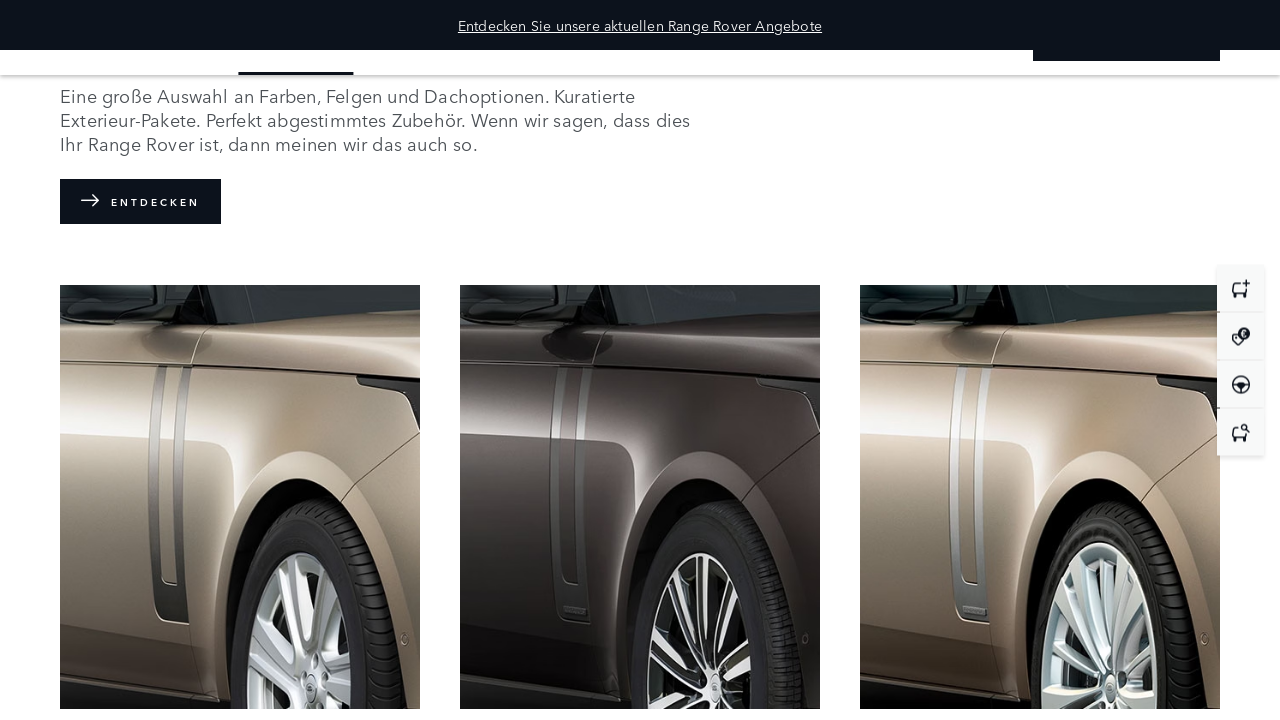